Tests the slider control by dragging it to 80% and verifying the progress bar updates.

Starting URL: https://seleniumbase.io/demo_page

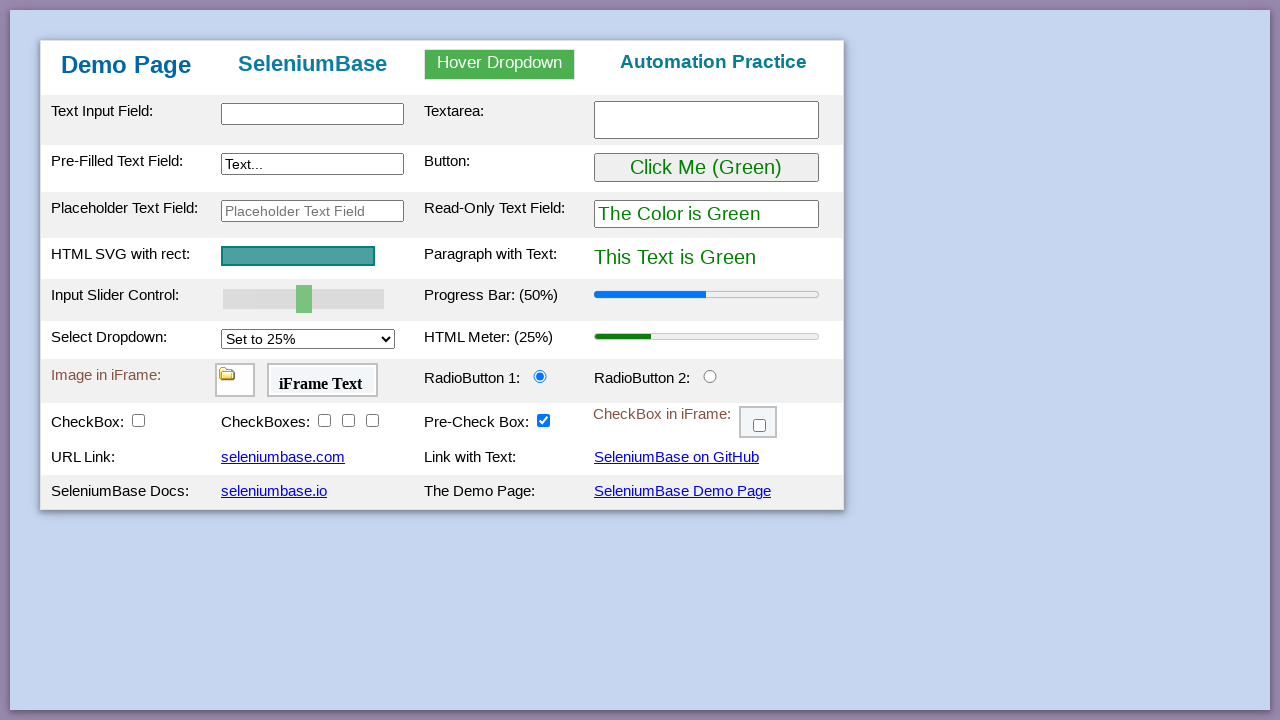

Waited for page to load - table body element found
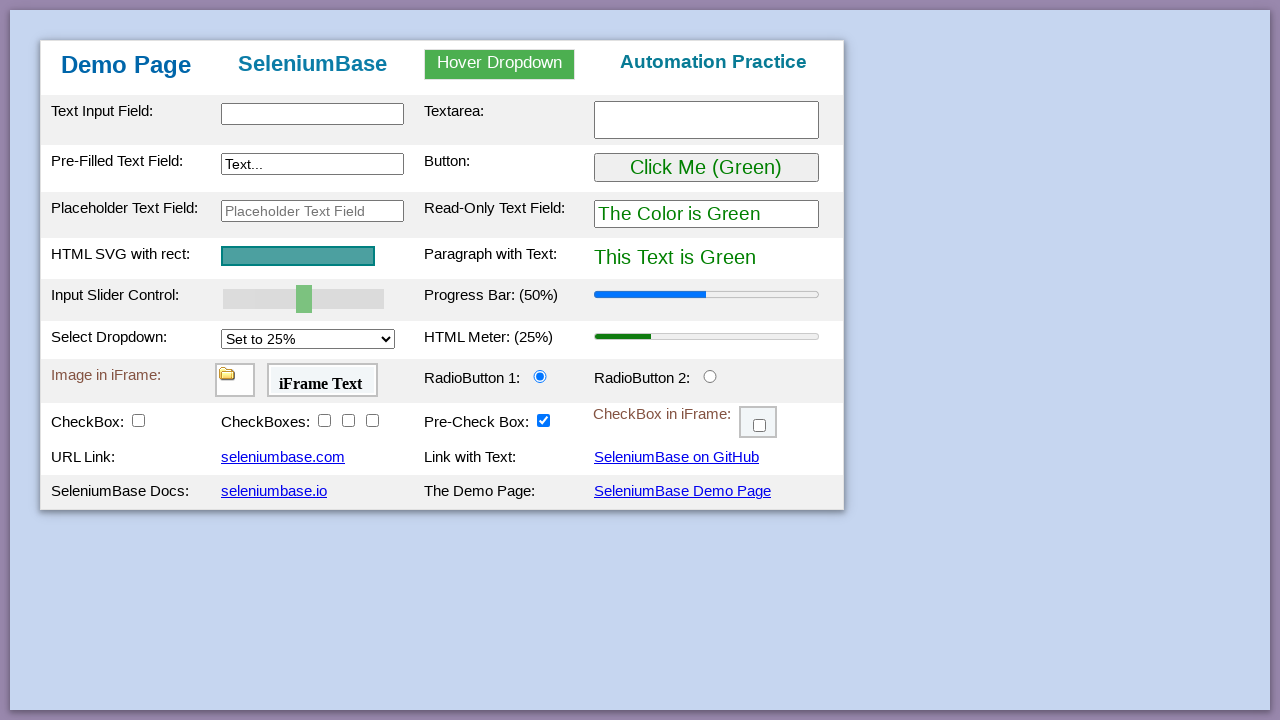

Located slider element #mySlider
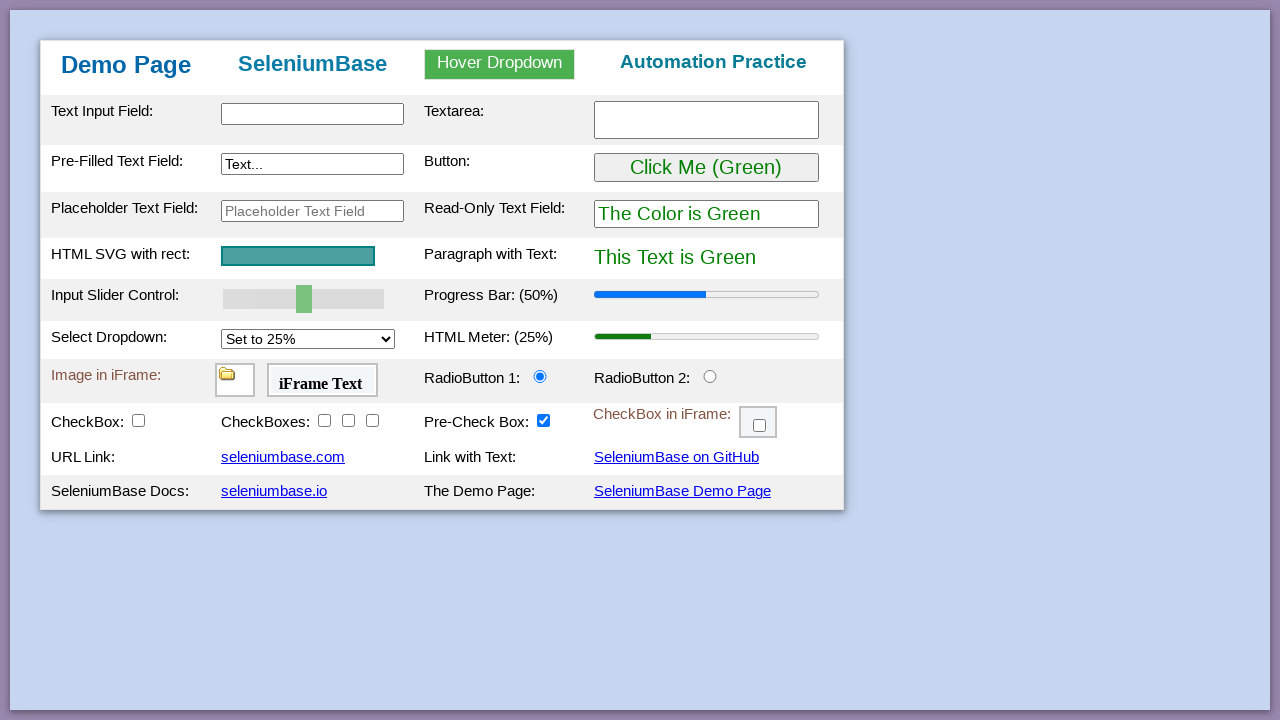

Retrieved bounding box of slider element
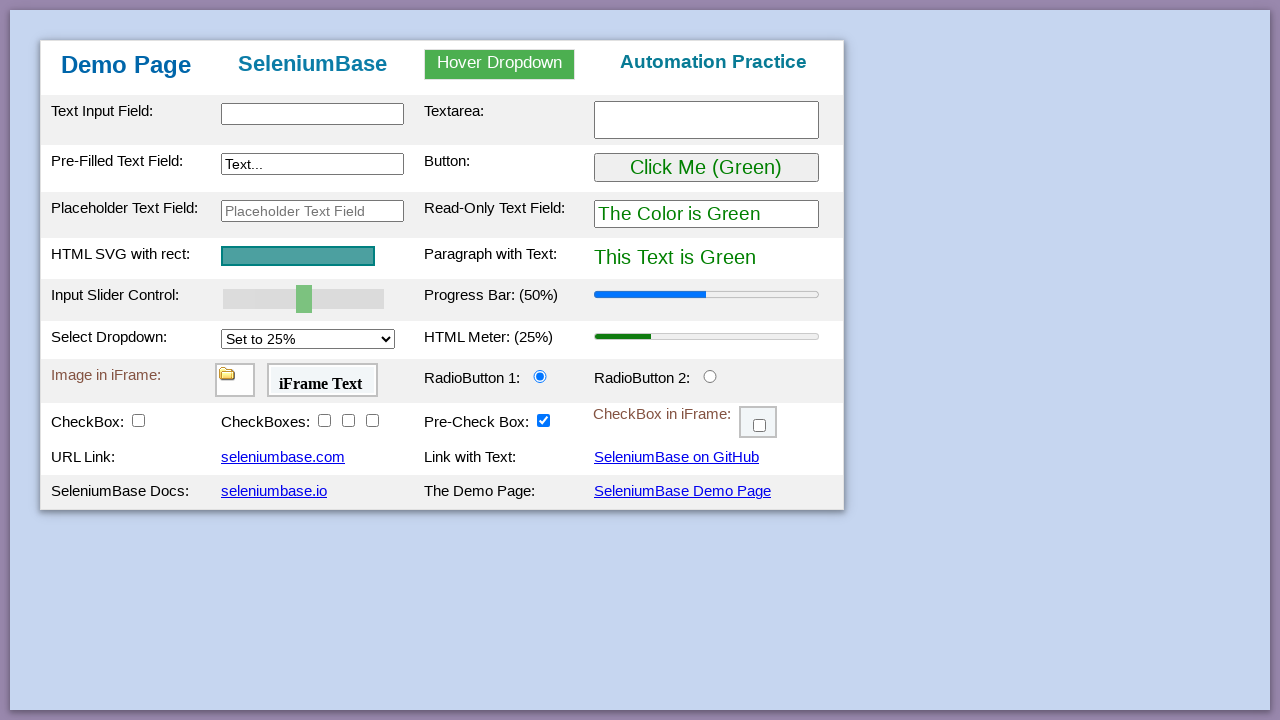

Calculated target position for 80% on slider
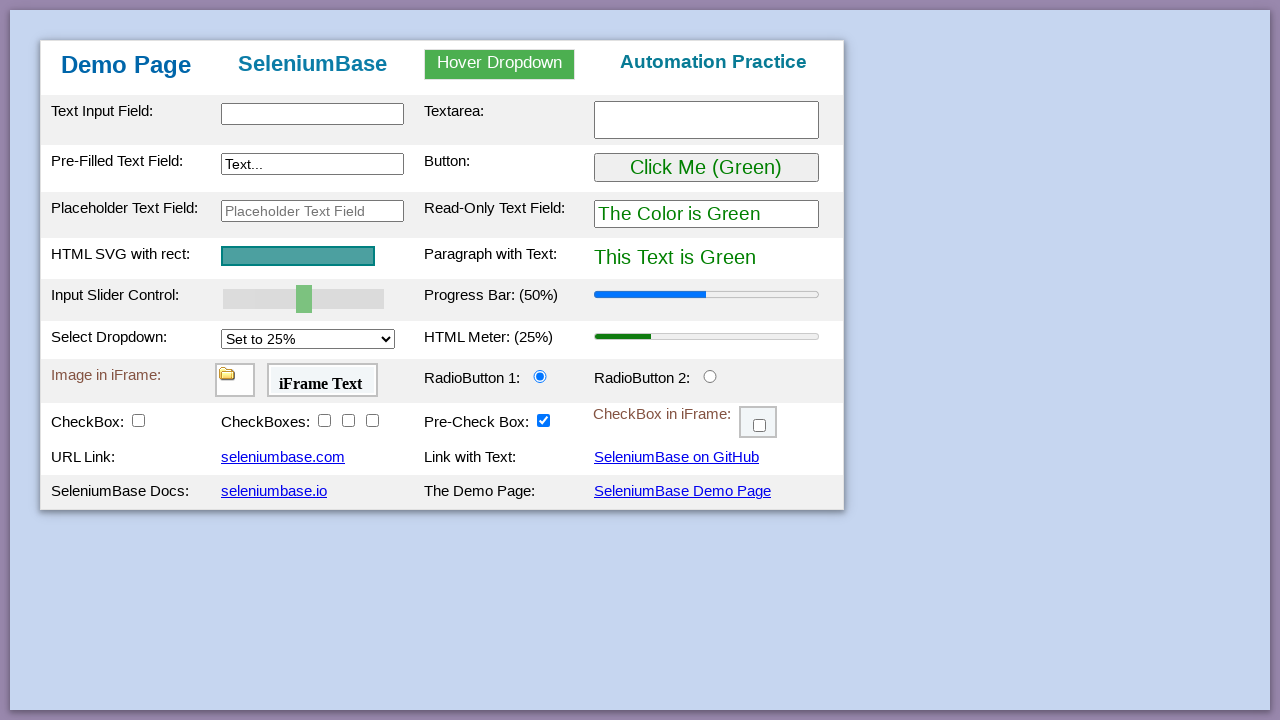

Dragged slider to 80% position at (352, 299)
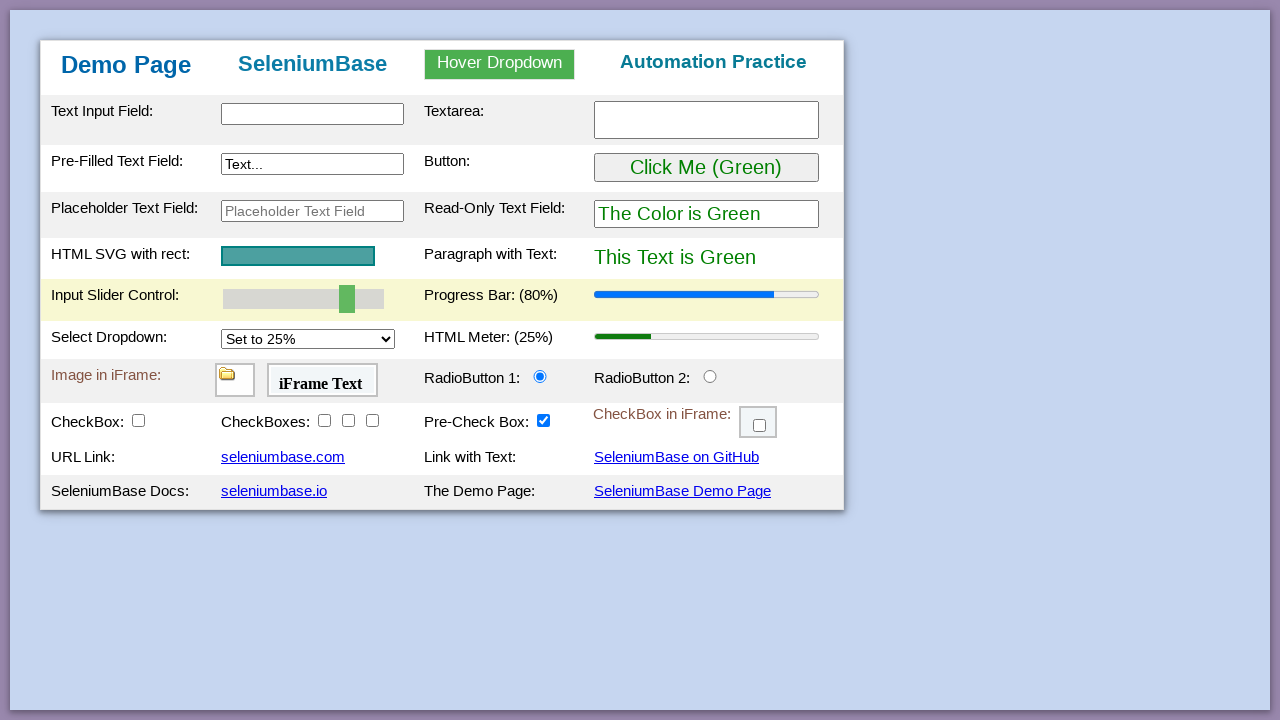

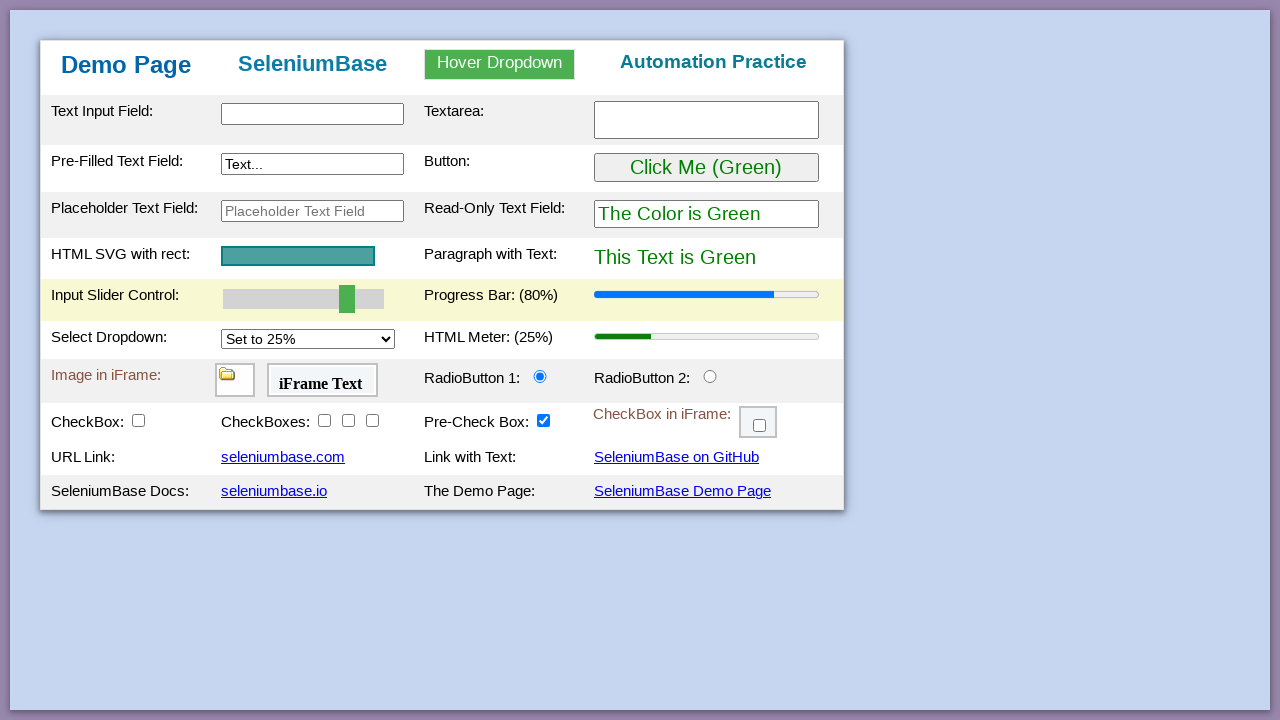